Tests clicking on a button element in YouTube's header area (the buttons section at the end of the top navigation bar)

Starting URL: https://youtube.com/

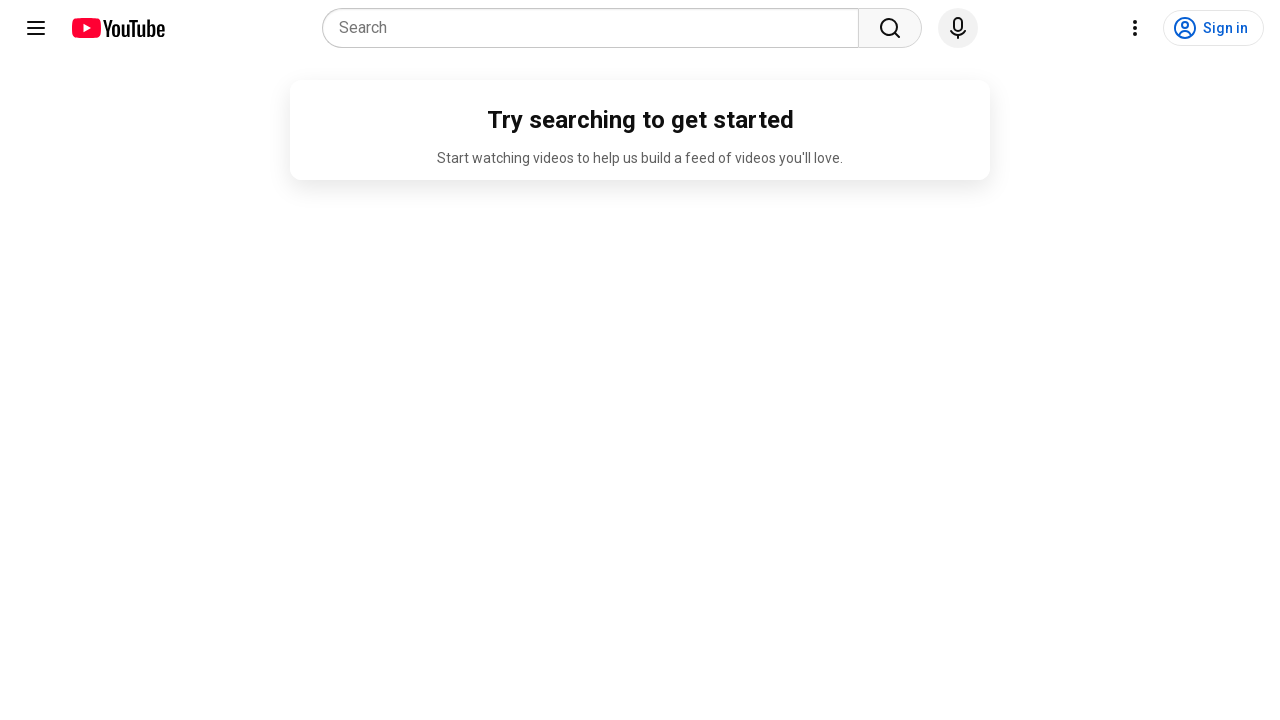

Clicked button element in YouTube header's buttons section at (1214, 28) on xpath=//div[@id="end"]/div[@id="buttons"]/ytd-button-renderer
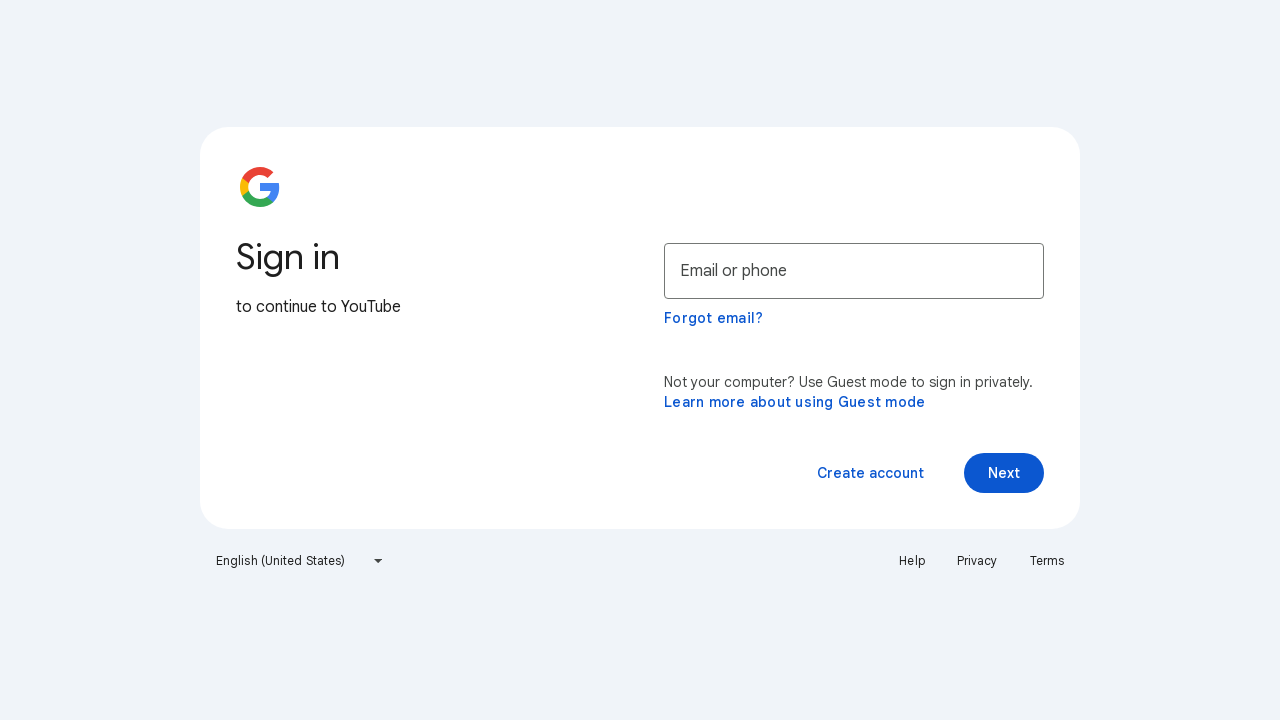

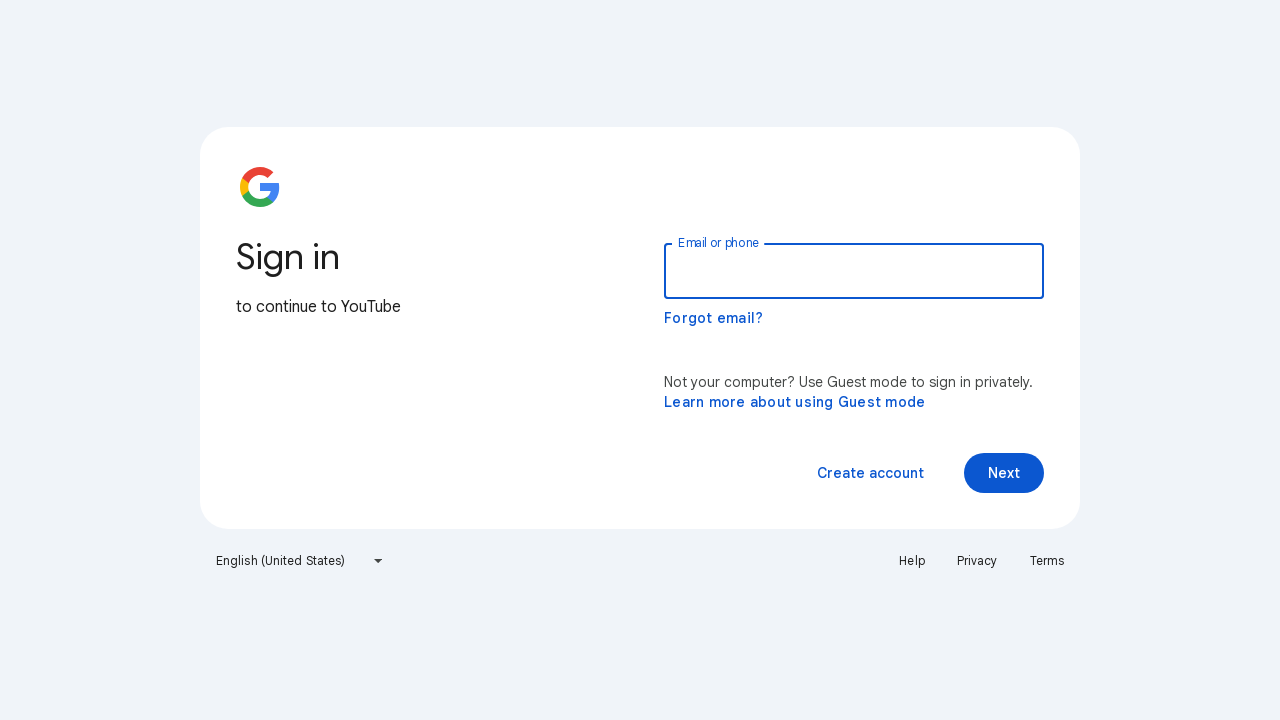